Tests JavaScript alert dialog by triggering it, verifying the alert text, accepting it, and checking the response message

Starting URL: https://practice.expandtesting.com/js-dialogs

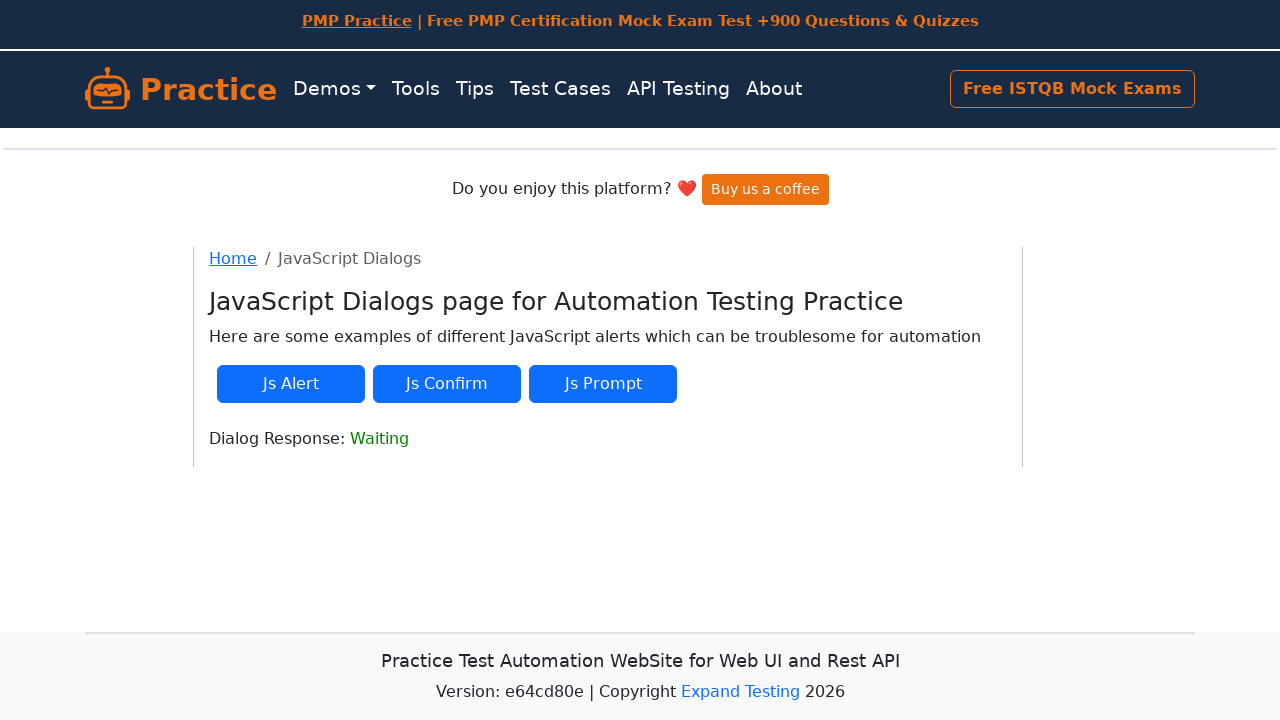

Set up dialog event handler to accept alerts
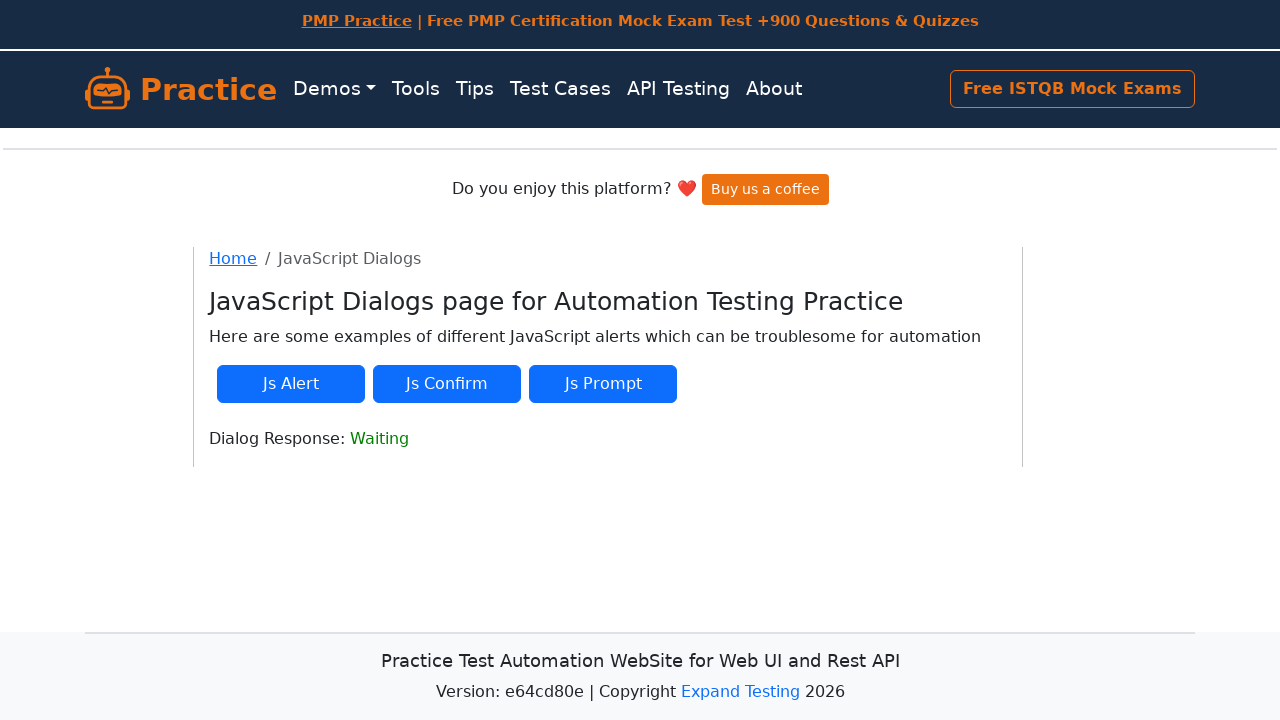

Clicked button to trigger JavaScript alert dialog at (291, 384) on #js-alert
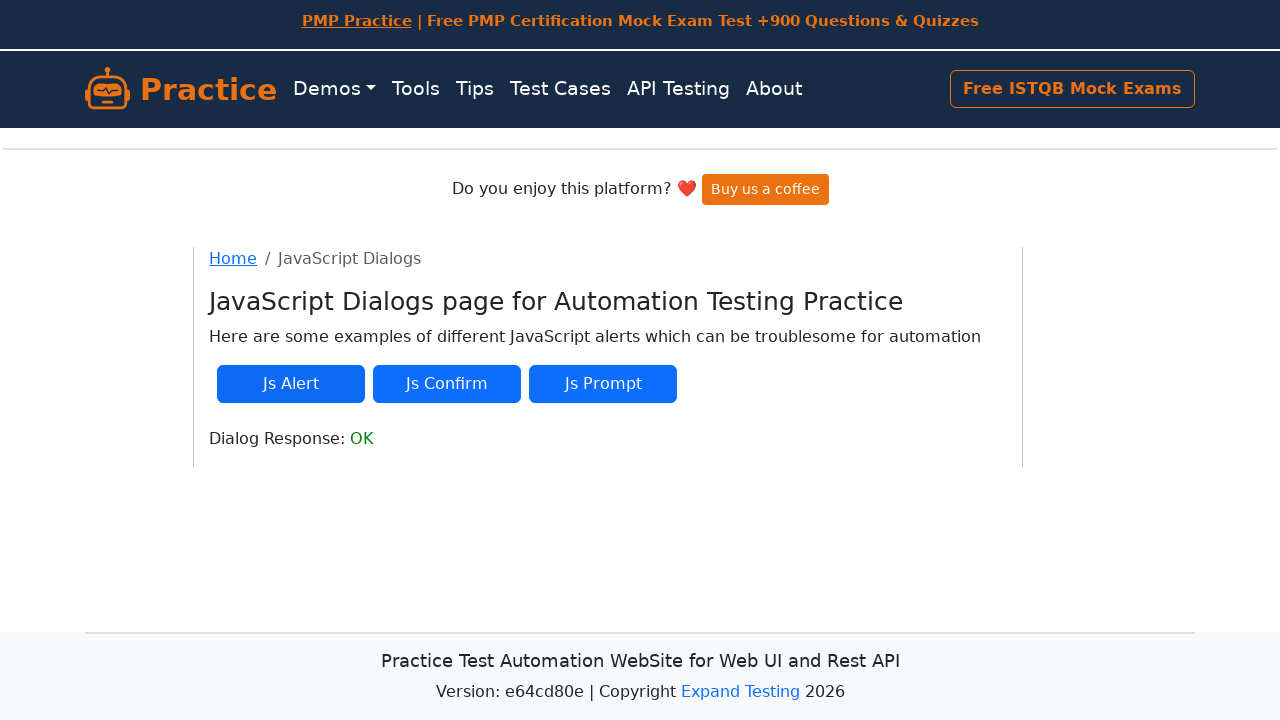

Alert response message element appeared on page
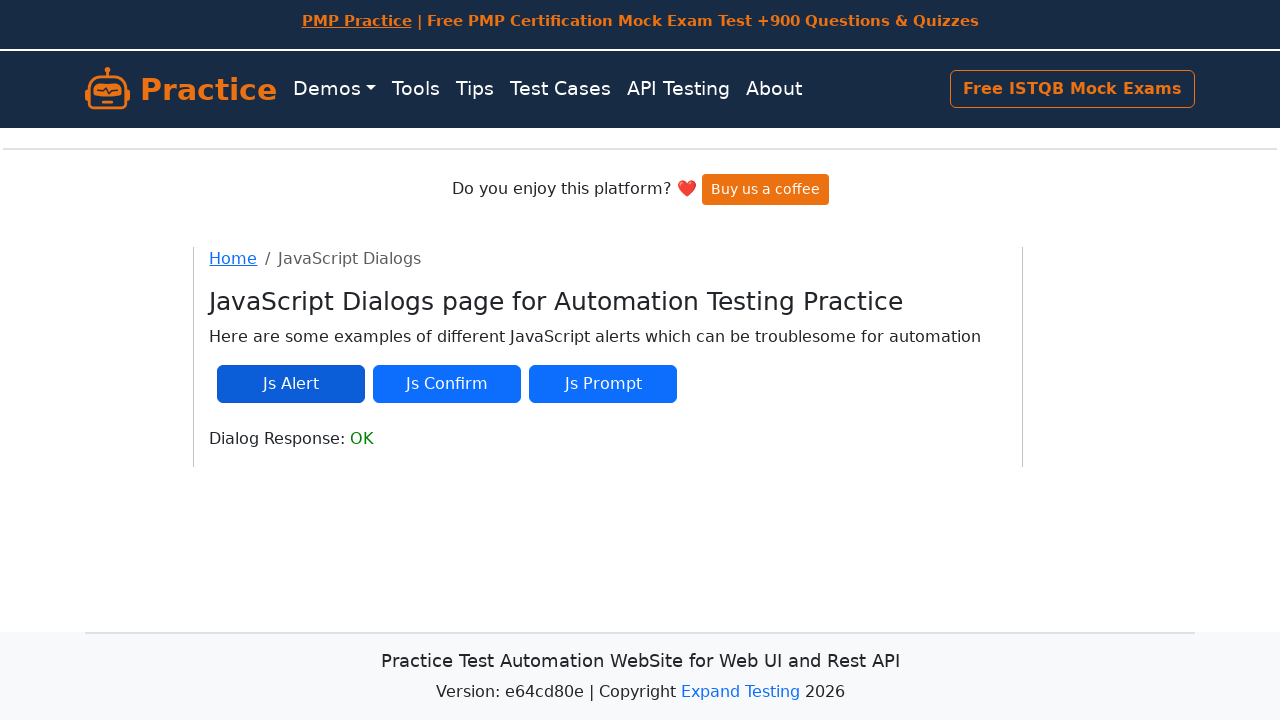

Verified response message contains 'OK'
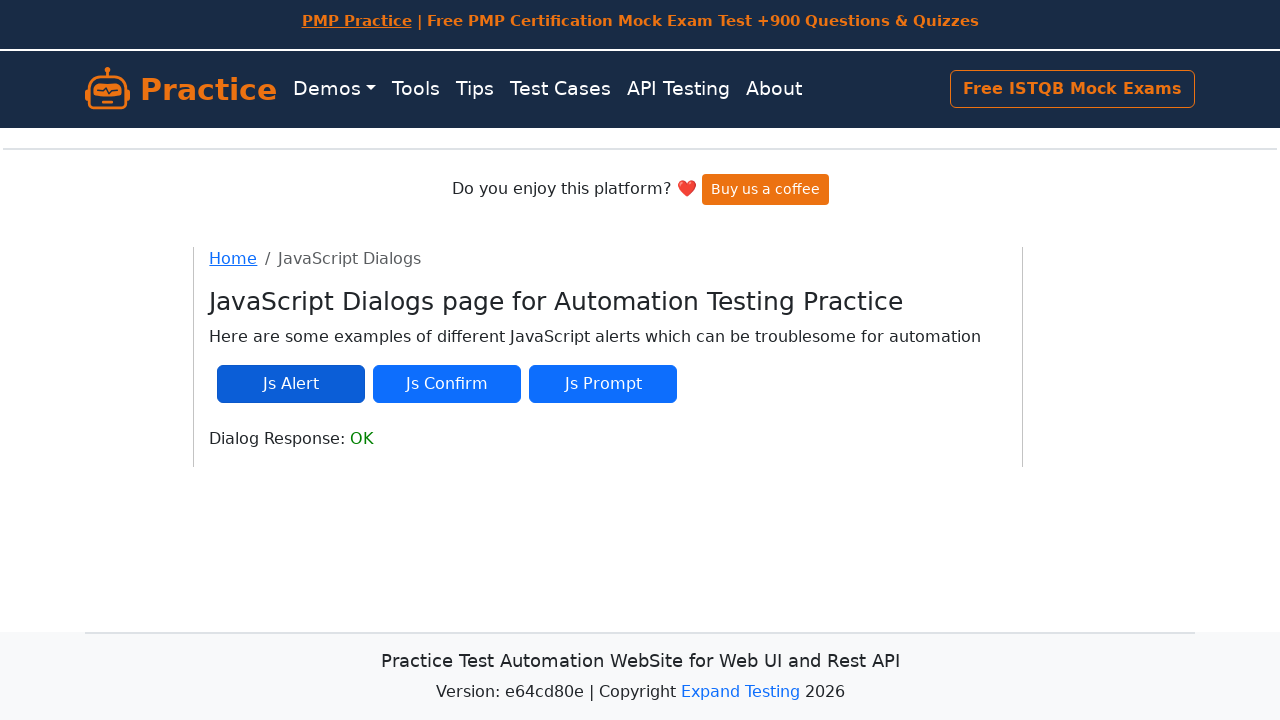

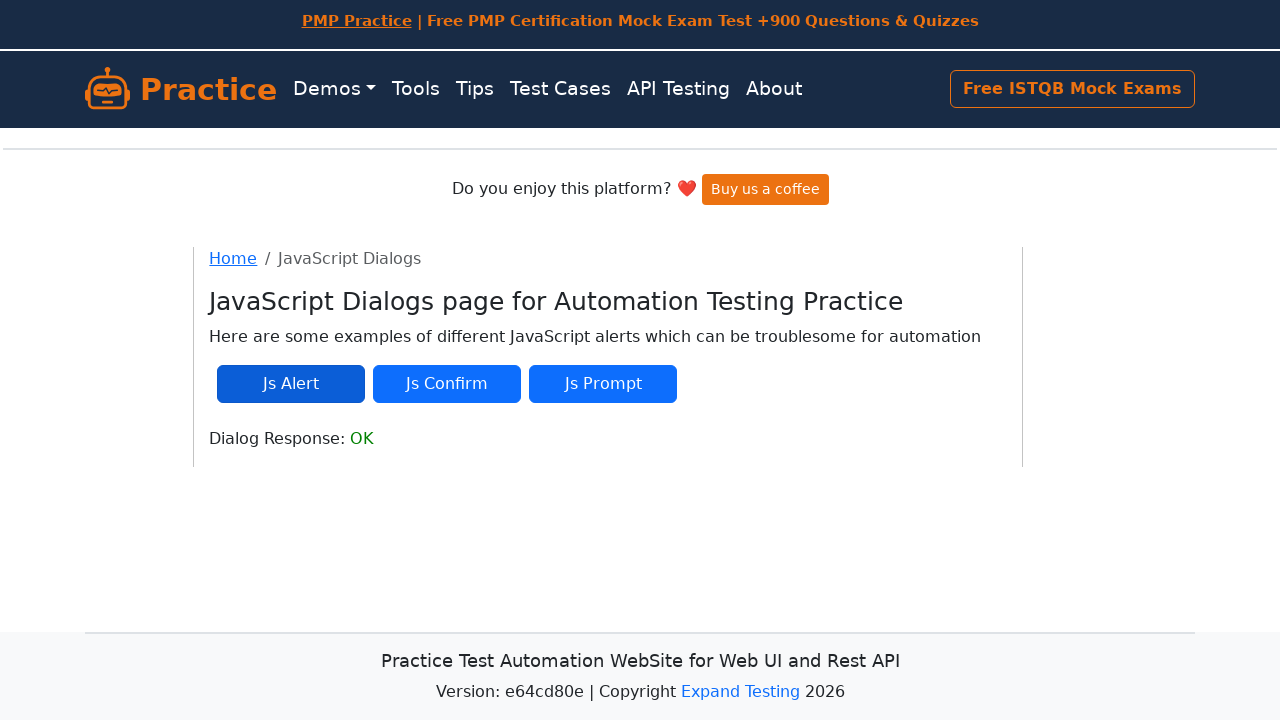